Tests the DemoQA text box form by filling all fields with valid data (name, email, current address, permanent address) and verifying the output displays the submitted values.

Starting URL: https://demoqa.com/text-box

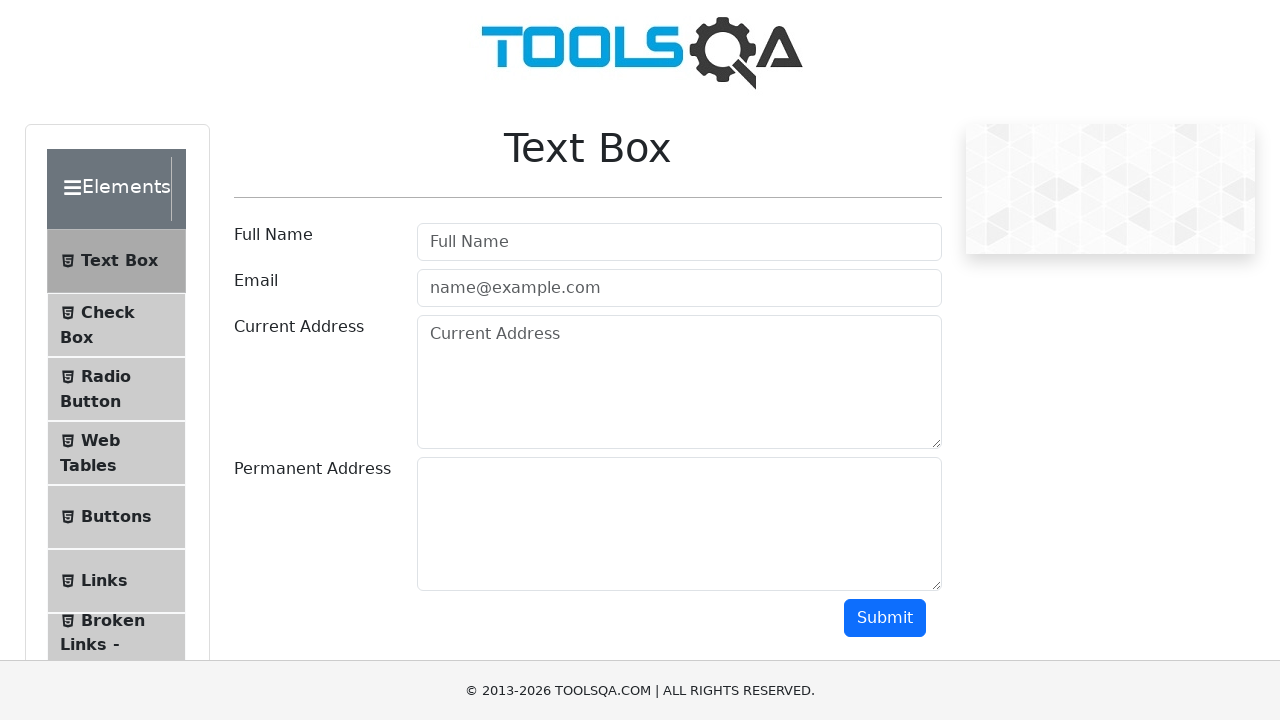

Filled full name field with 'My Name' on #userName
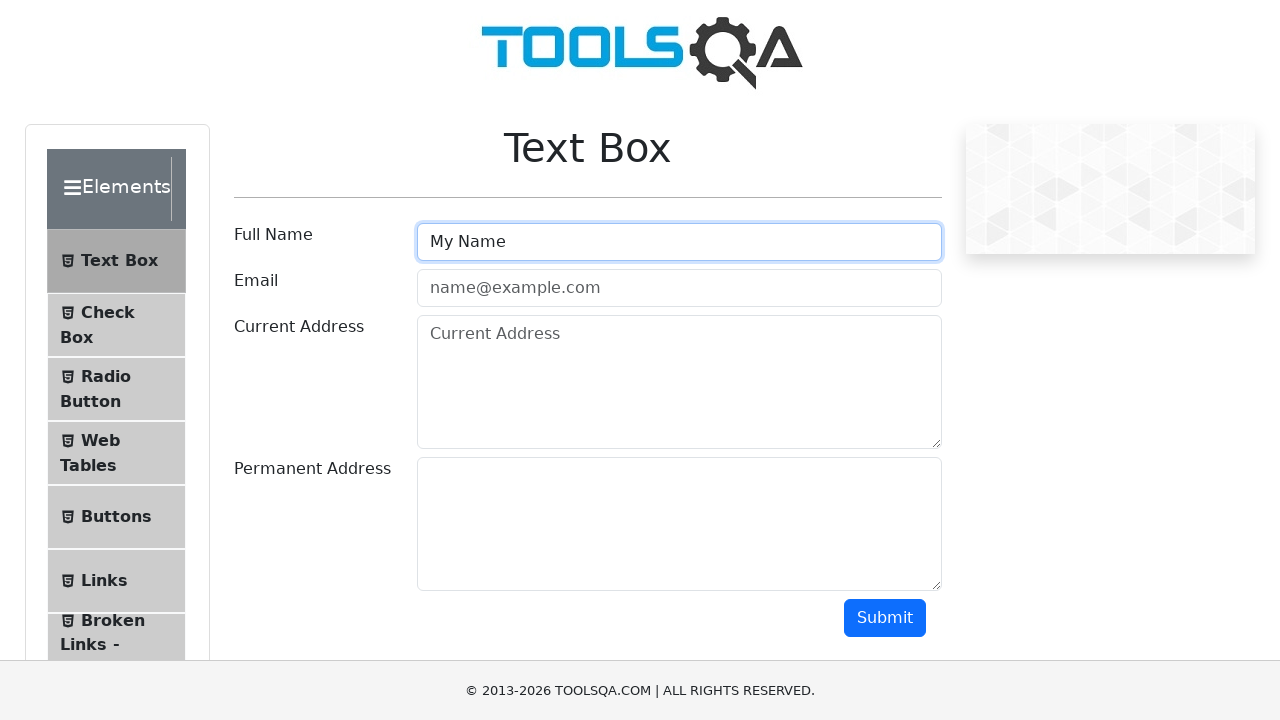

Filled email field with 'email@email.com' on #userEmail
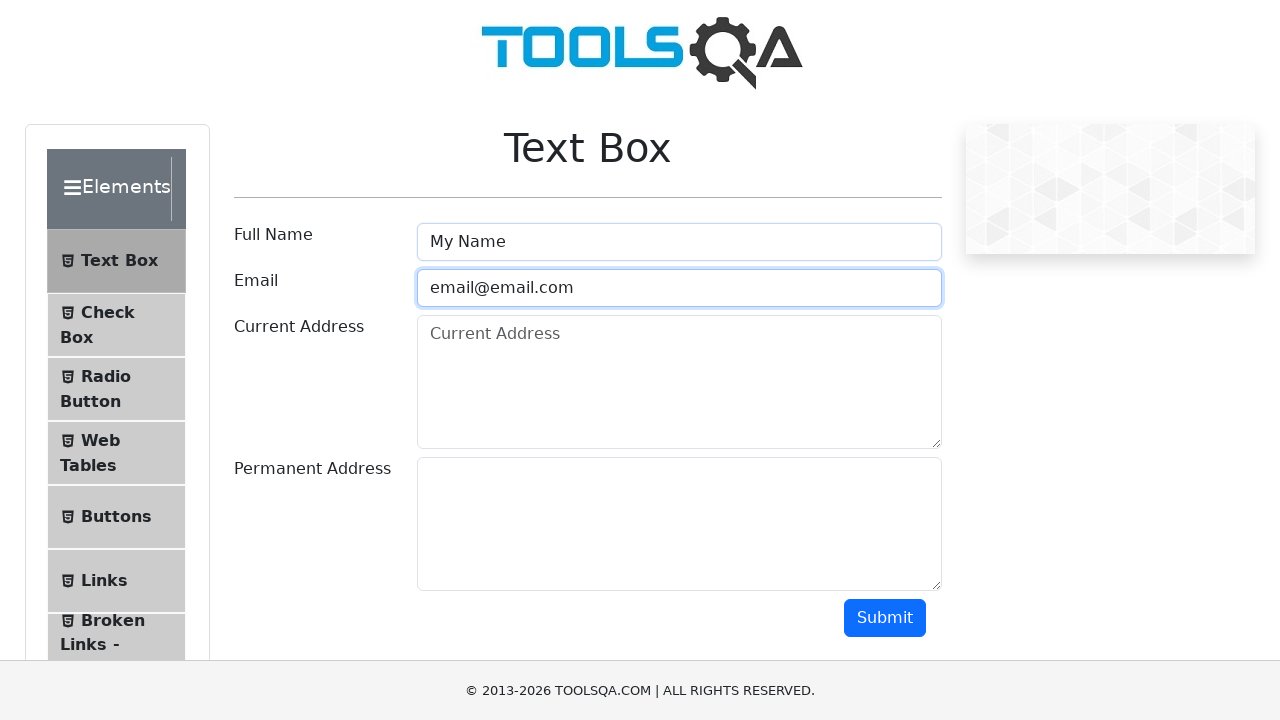

Filled current address field with 'My current address' on #currentAddress
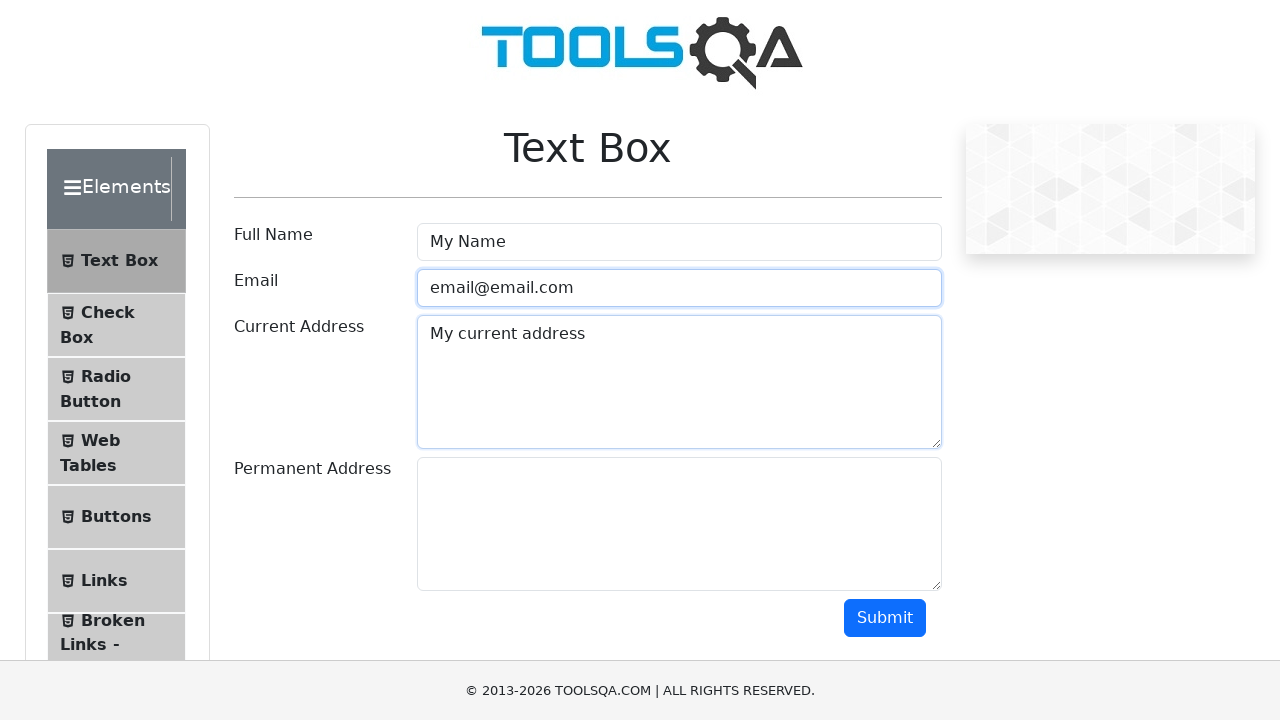

Filled permanent address field with 'My permanent address' on #permanentAddress
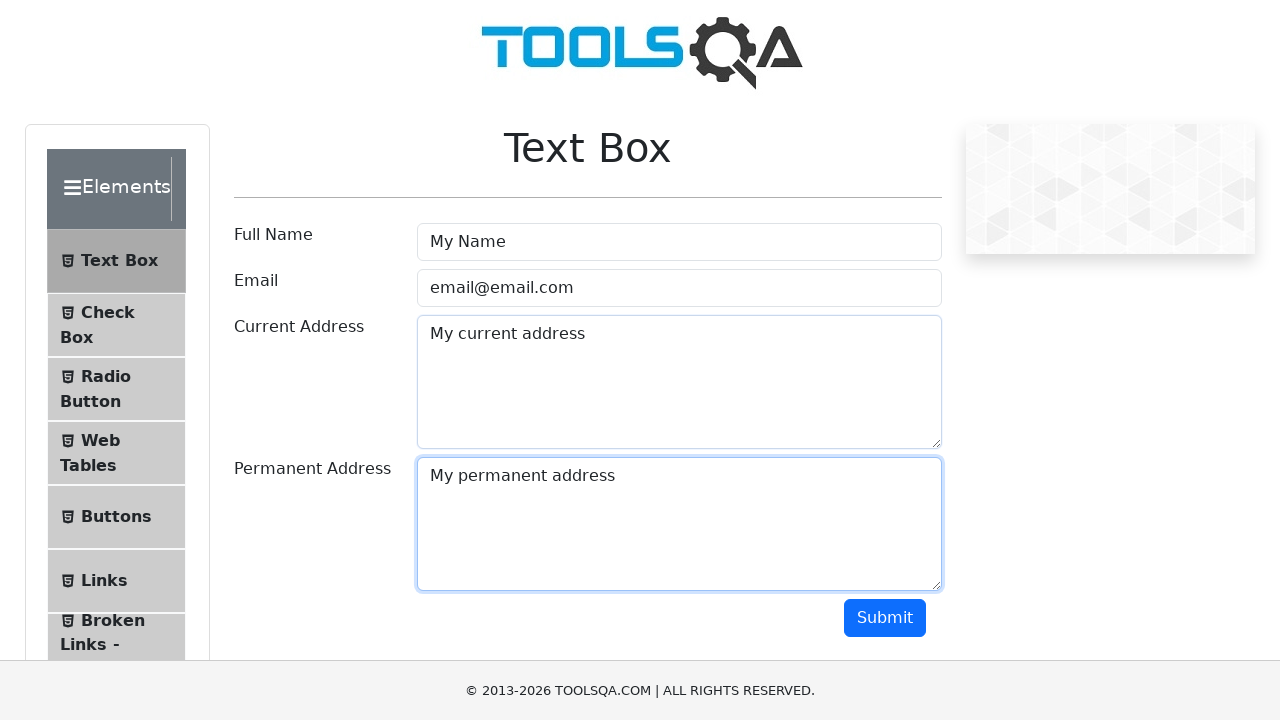

Clicked submit button to submit the form at (885, 618) on #submit
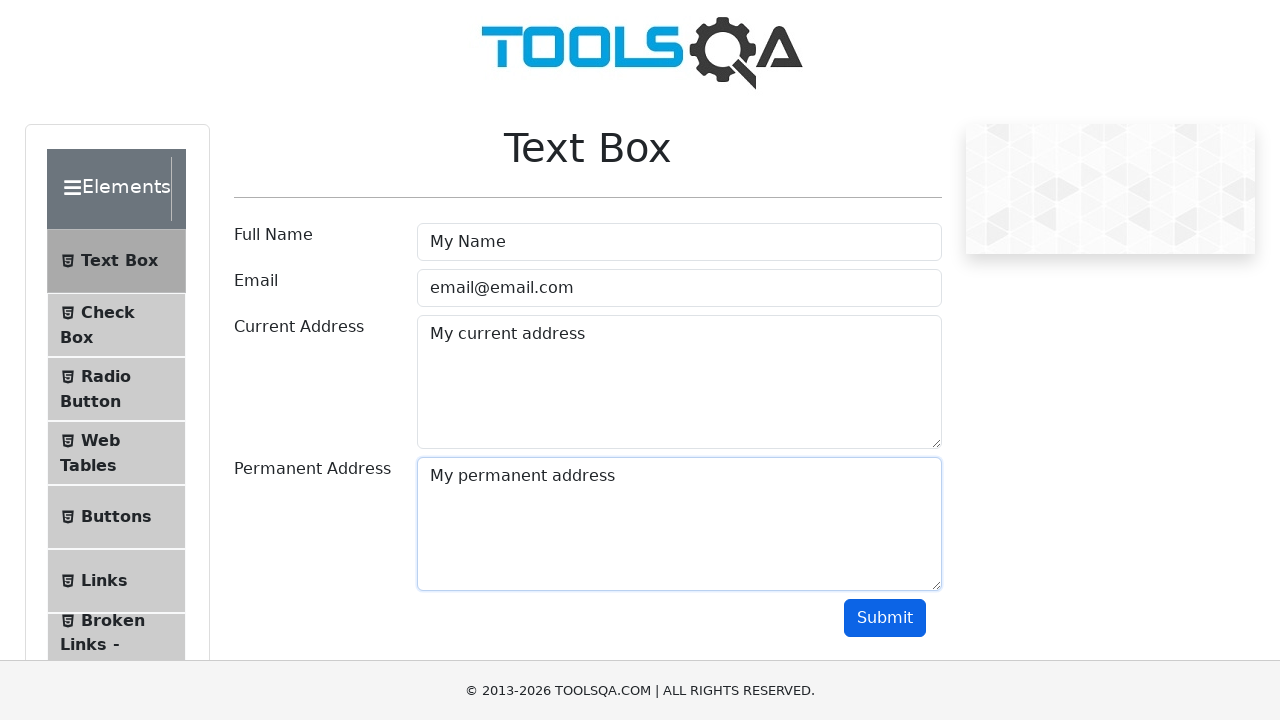

Output section loaded and displayed
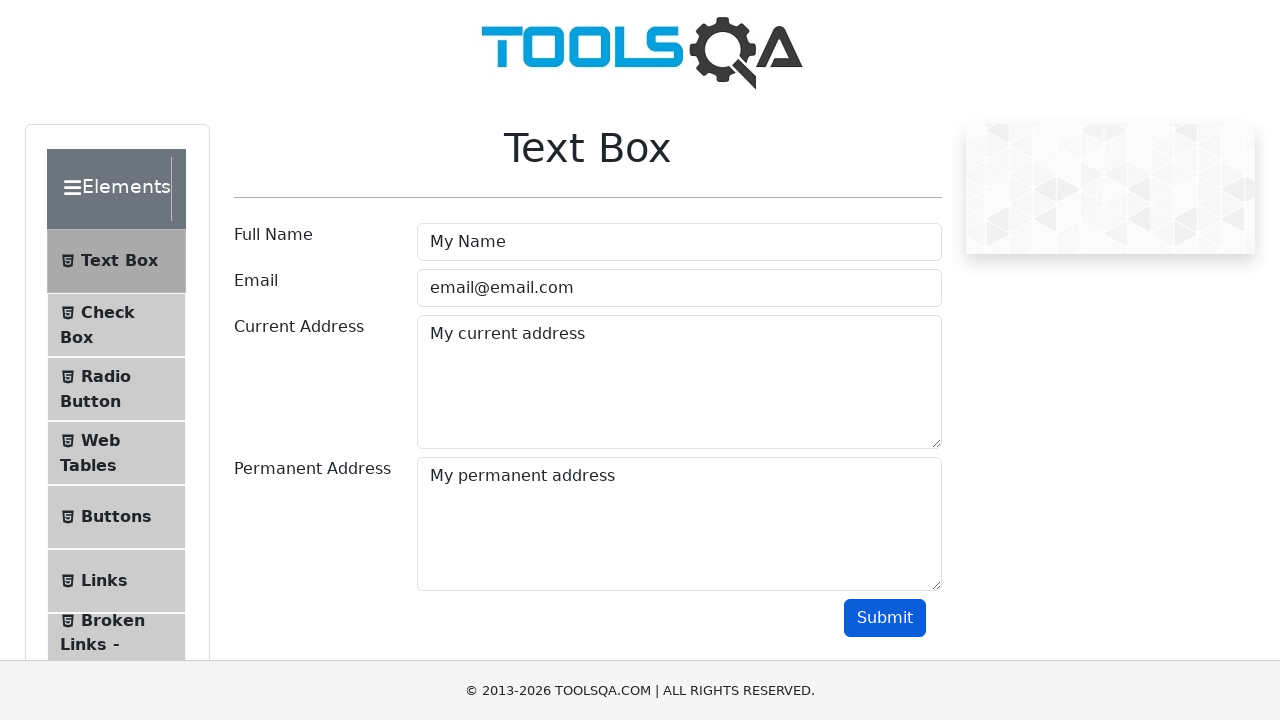

Retrieved output name from form submission
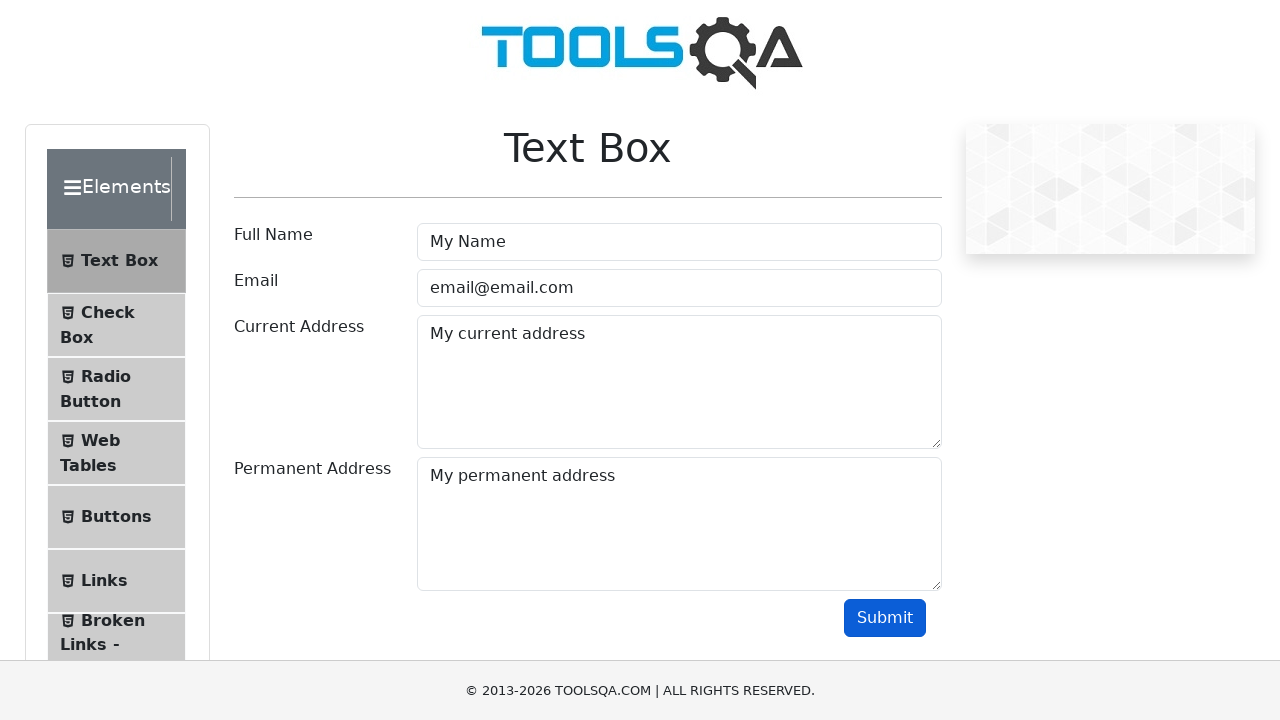

Retrieved output email from form submission
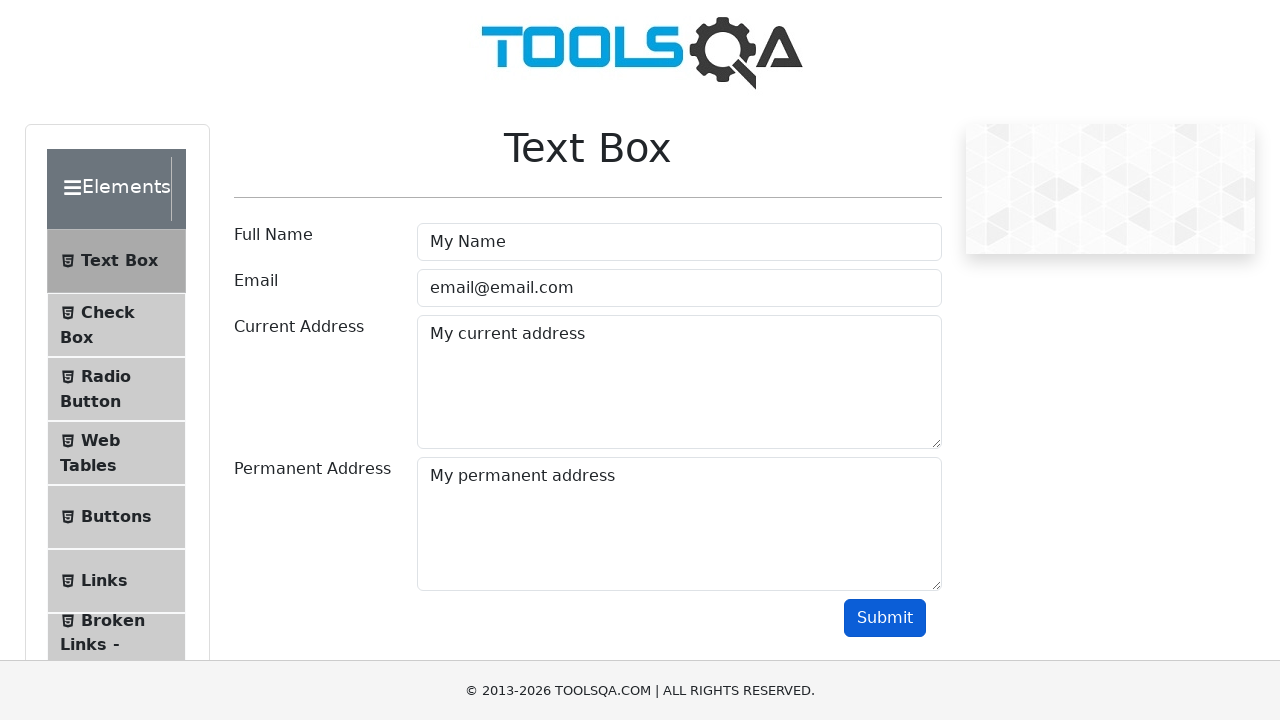

Retrieved output current address from form submission
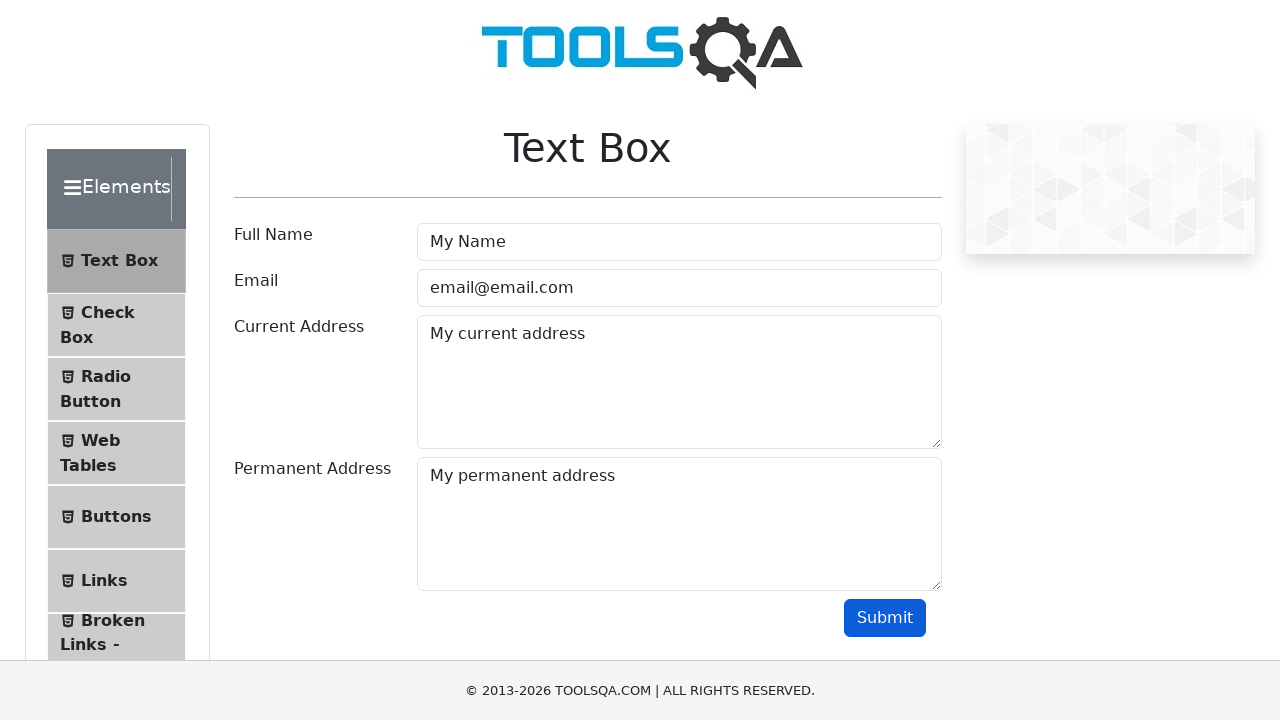

Retrieved output permanent address from form submission
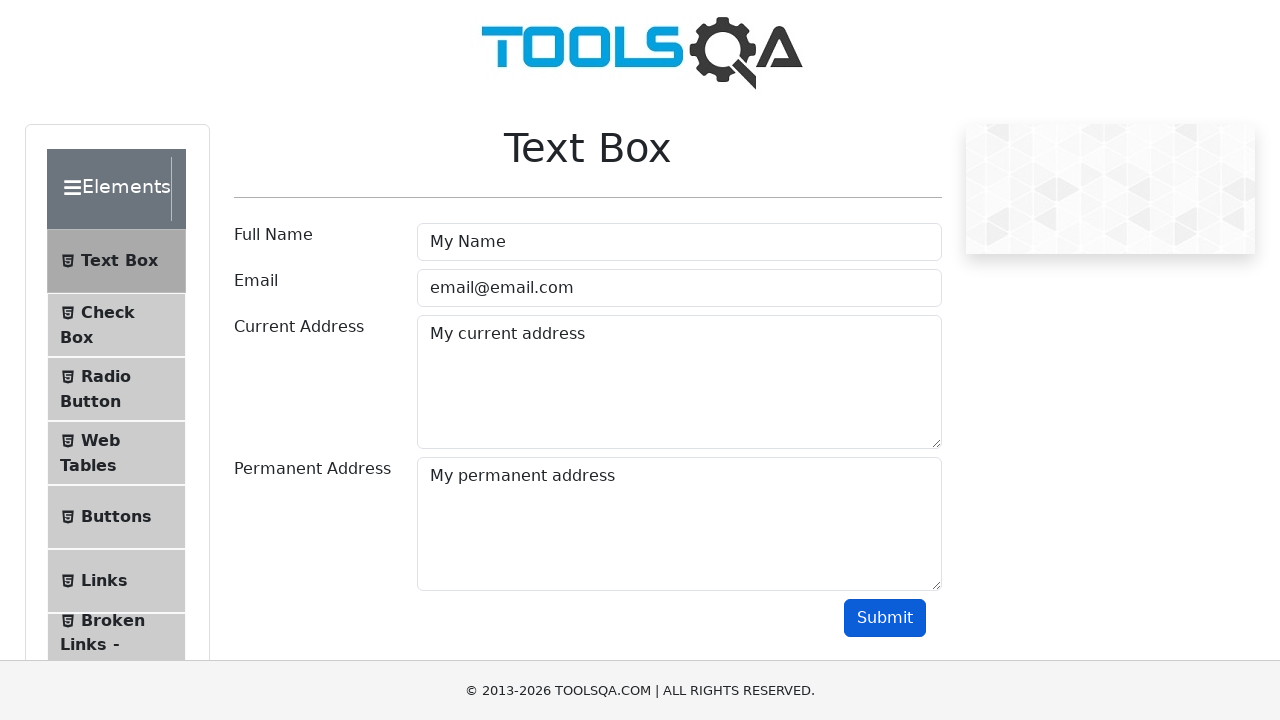

Verified output name contains 'My Name'
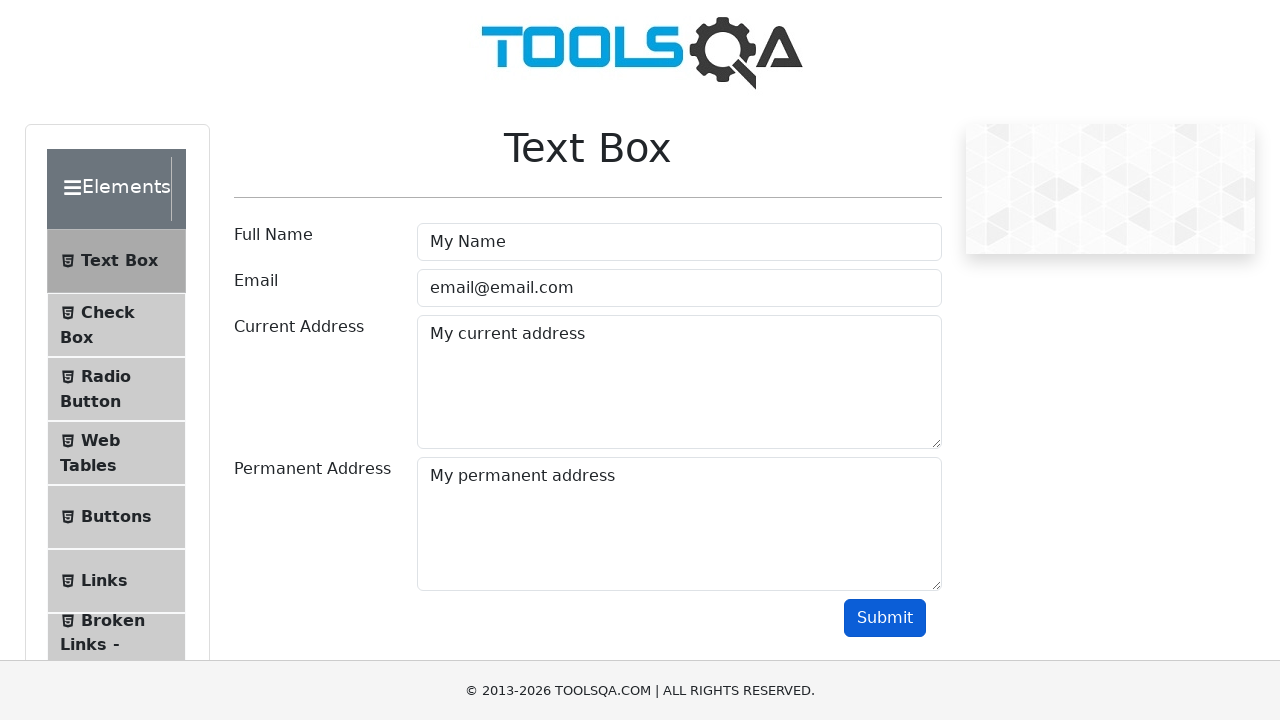

Verified output email contains 'email@email.com'
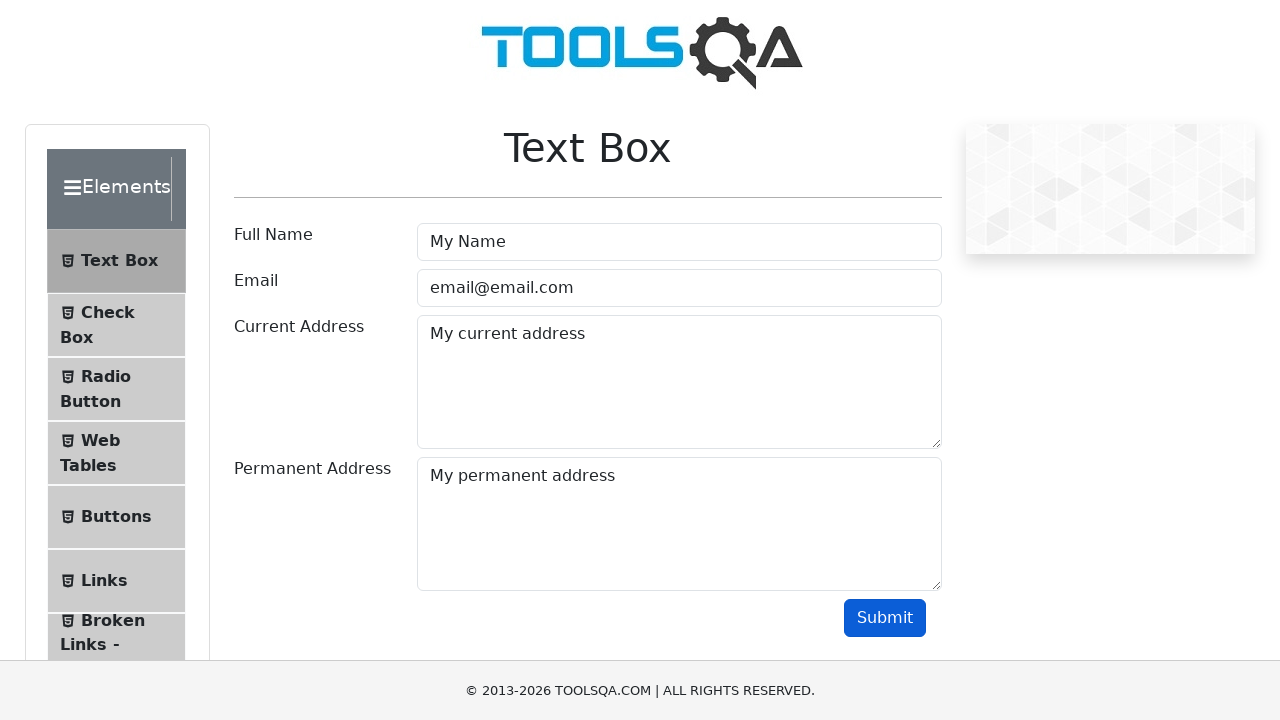

Verified output current address contains 'My current address'
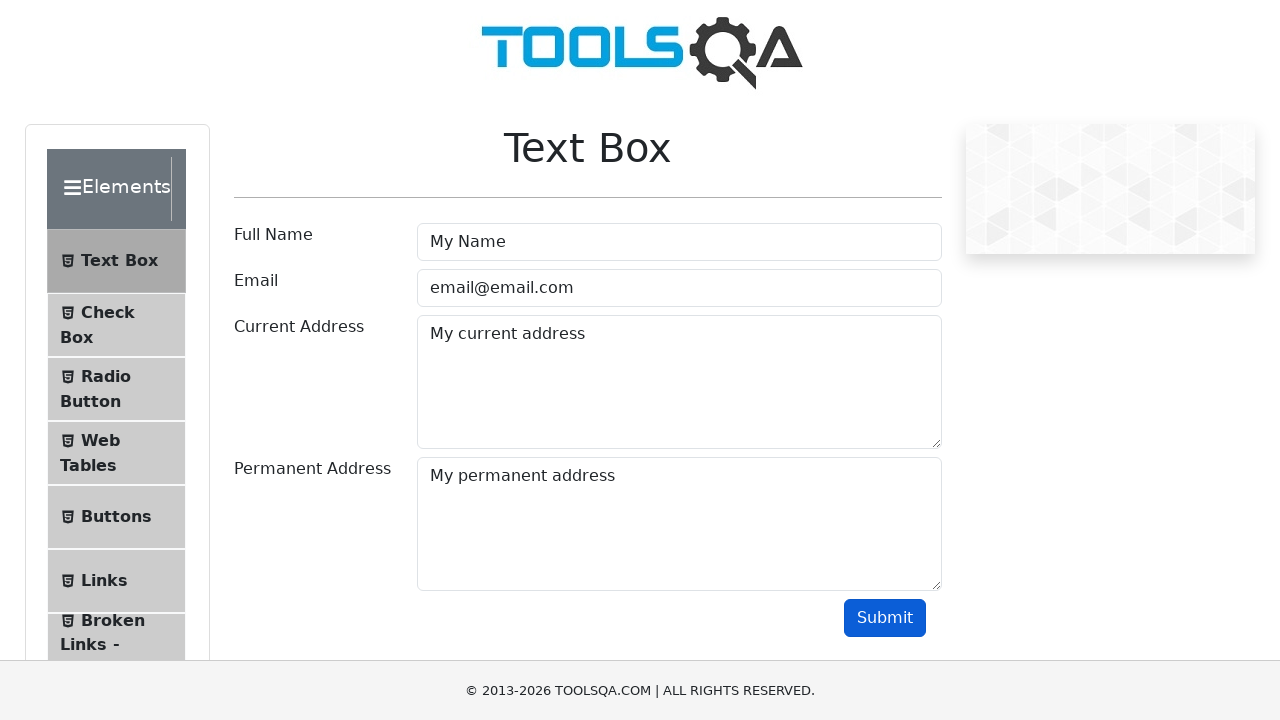

Verified output permanent address contains 'My permanent address'
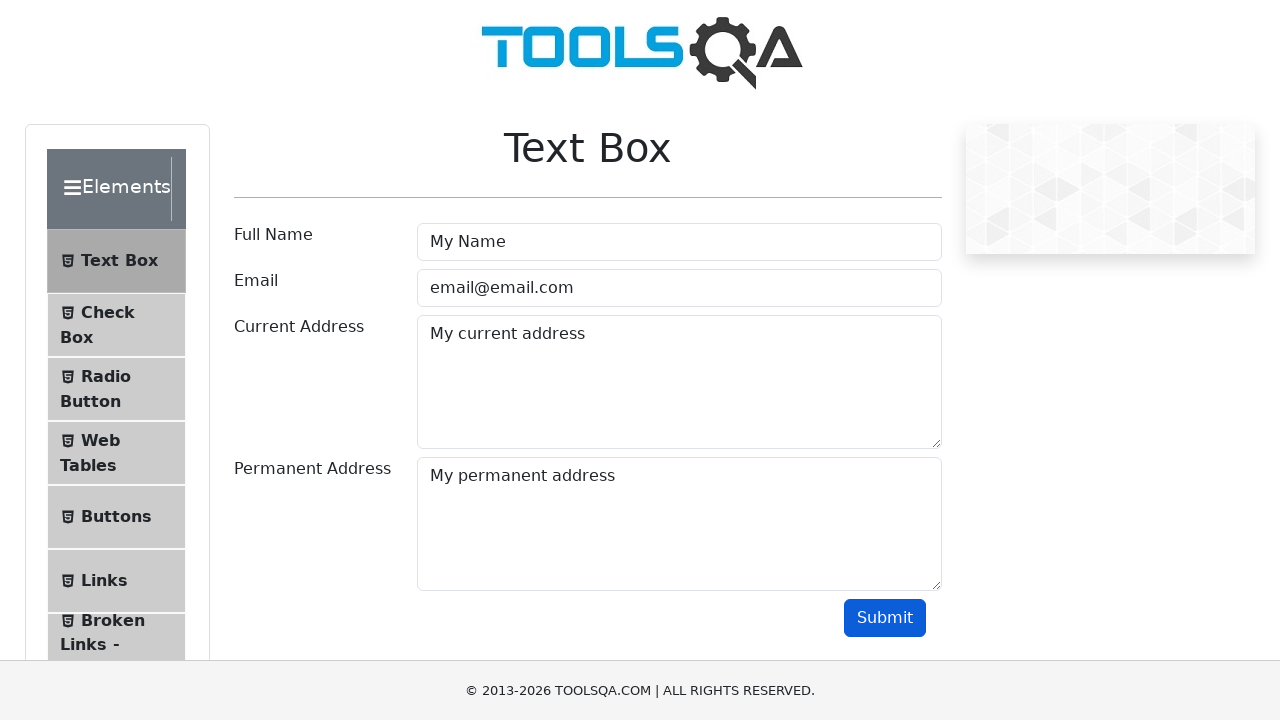

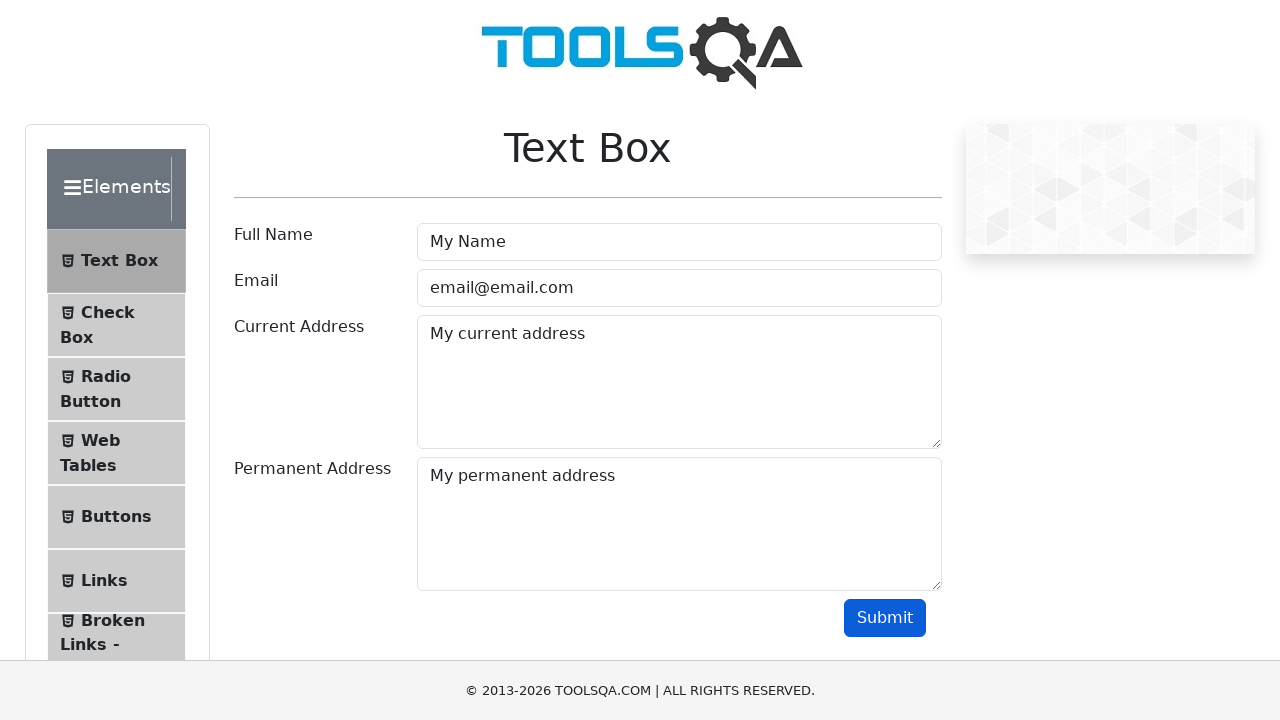